Tests a dynamic pricing page by waiting for a specific price to appear, then solving a math problem and submitting the form

Starting URL: http://suninjuly.github.io/explicit_wait2.html

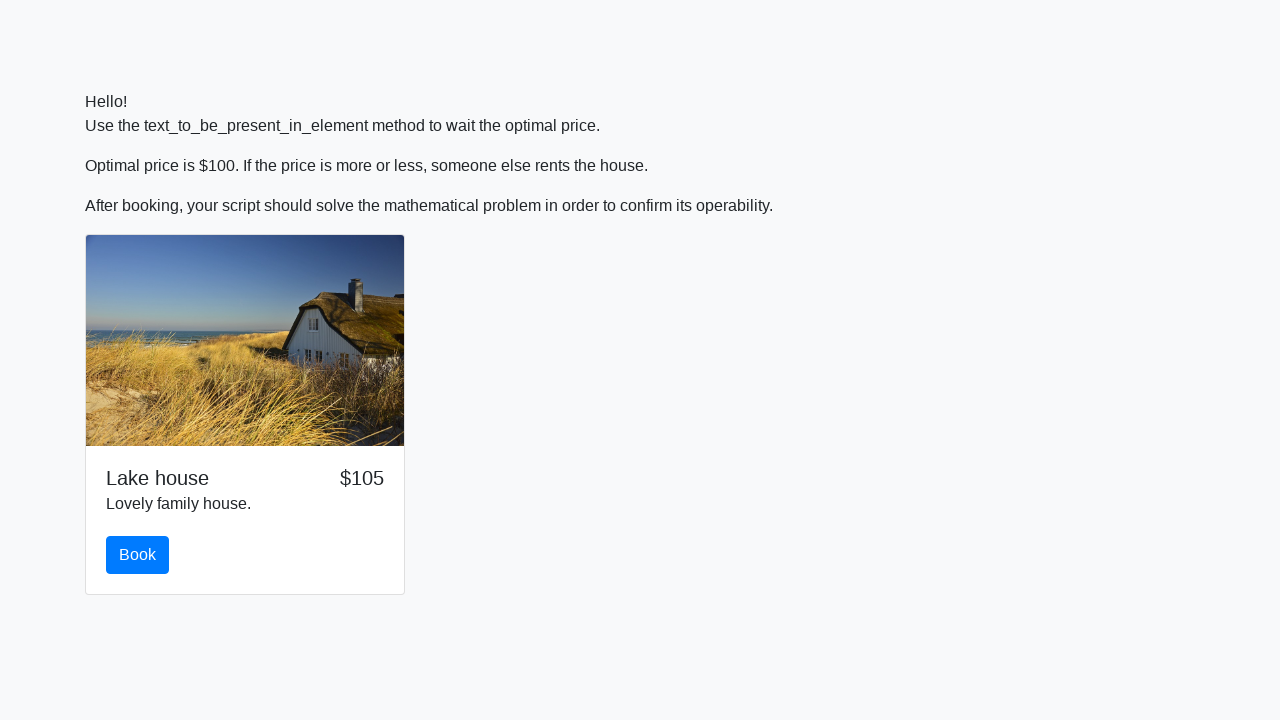

Waited for price to drop to $100
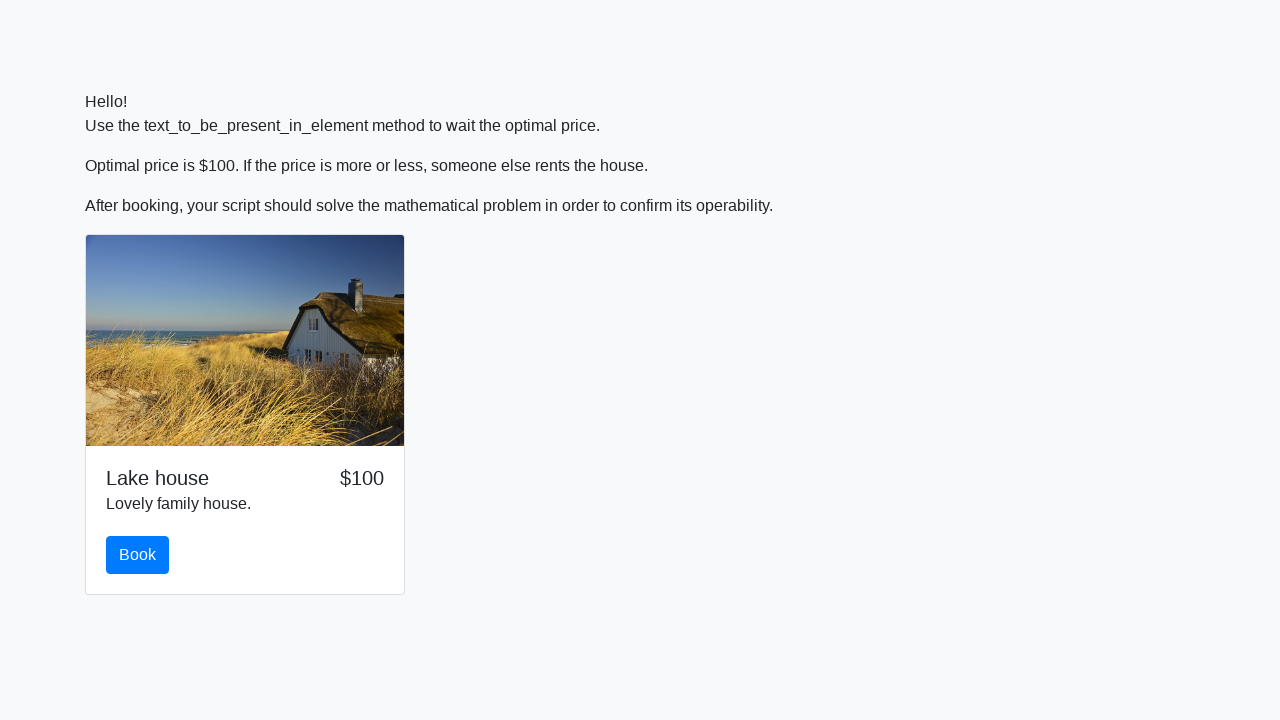

Clicked the book button at (138, 555) on #book
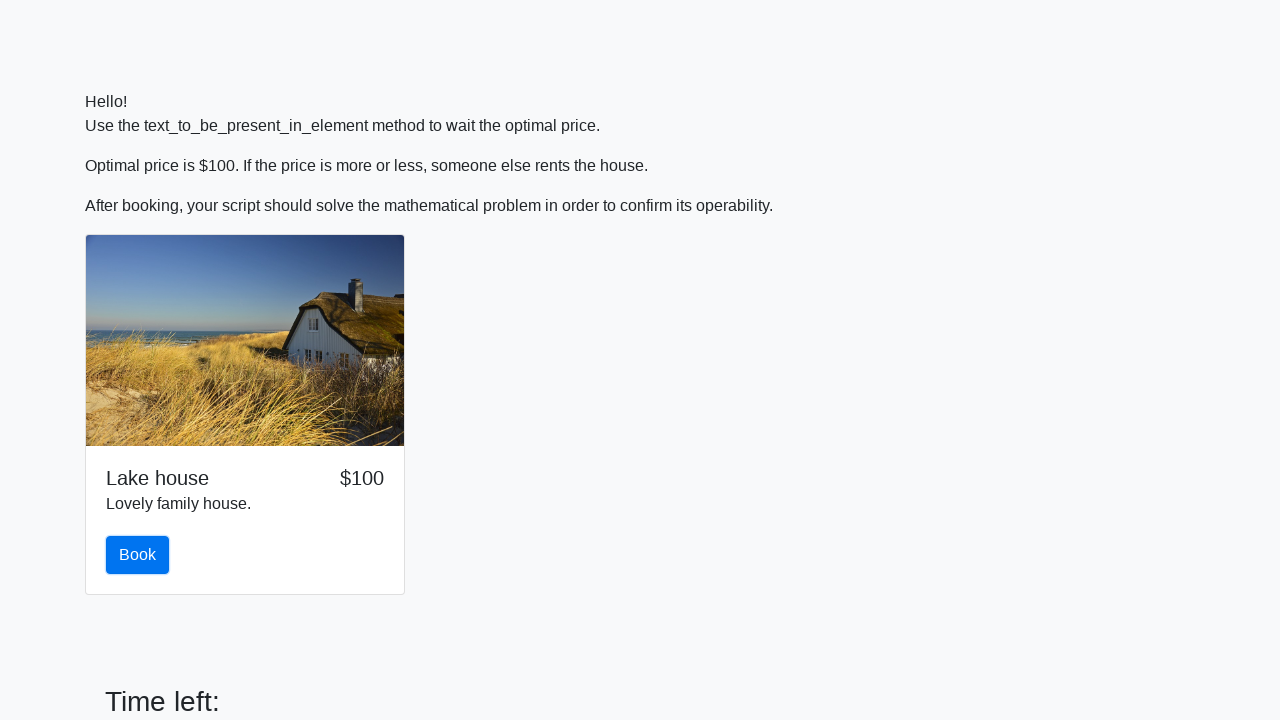

Retrieved input value for calculation: 287
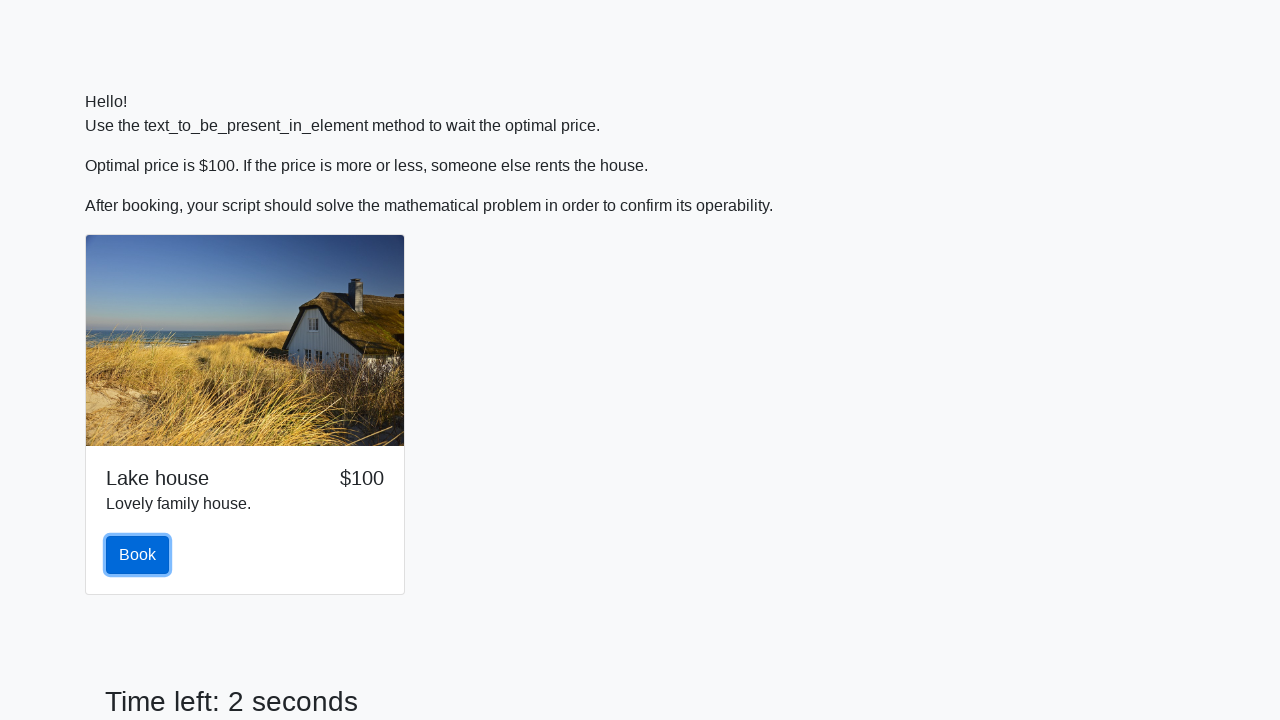

Calculated result from mathematical formula: 2.3772556776007496
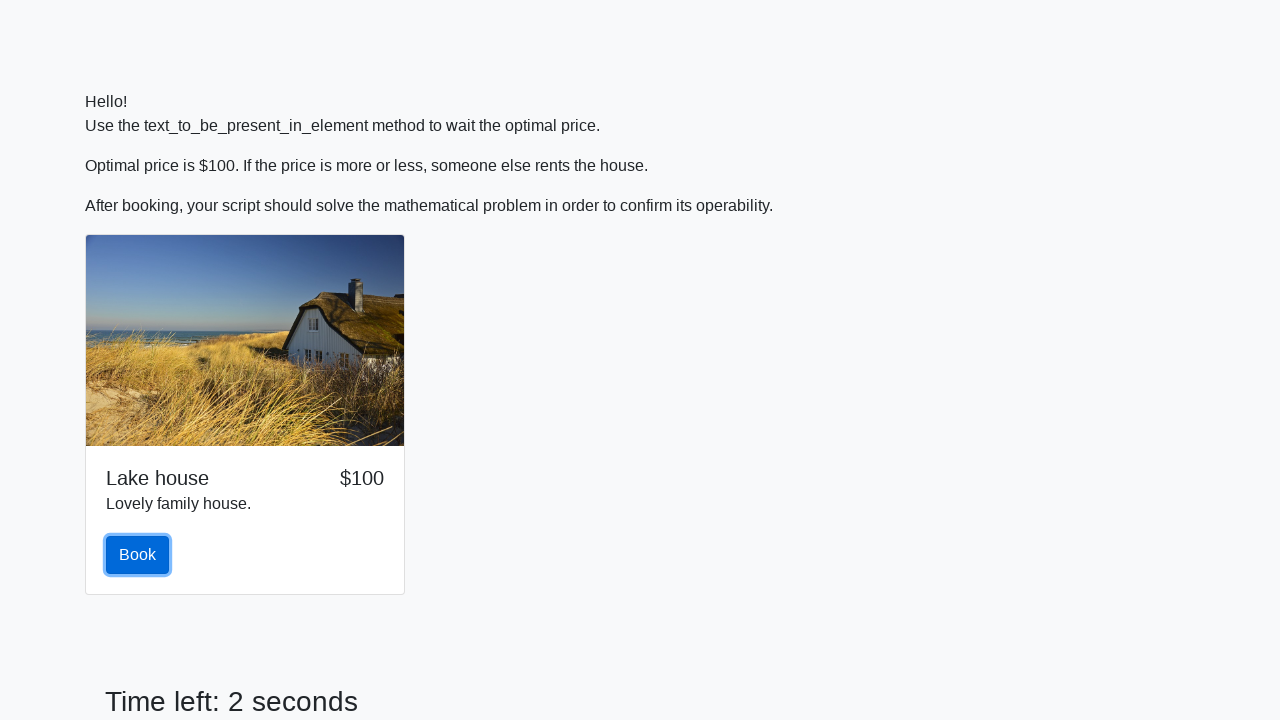

Filled answer field with calculated value: 2.3772556776007496 on #answer
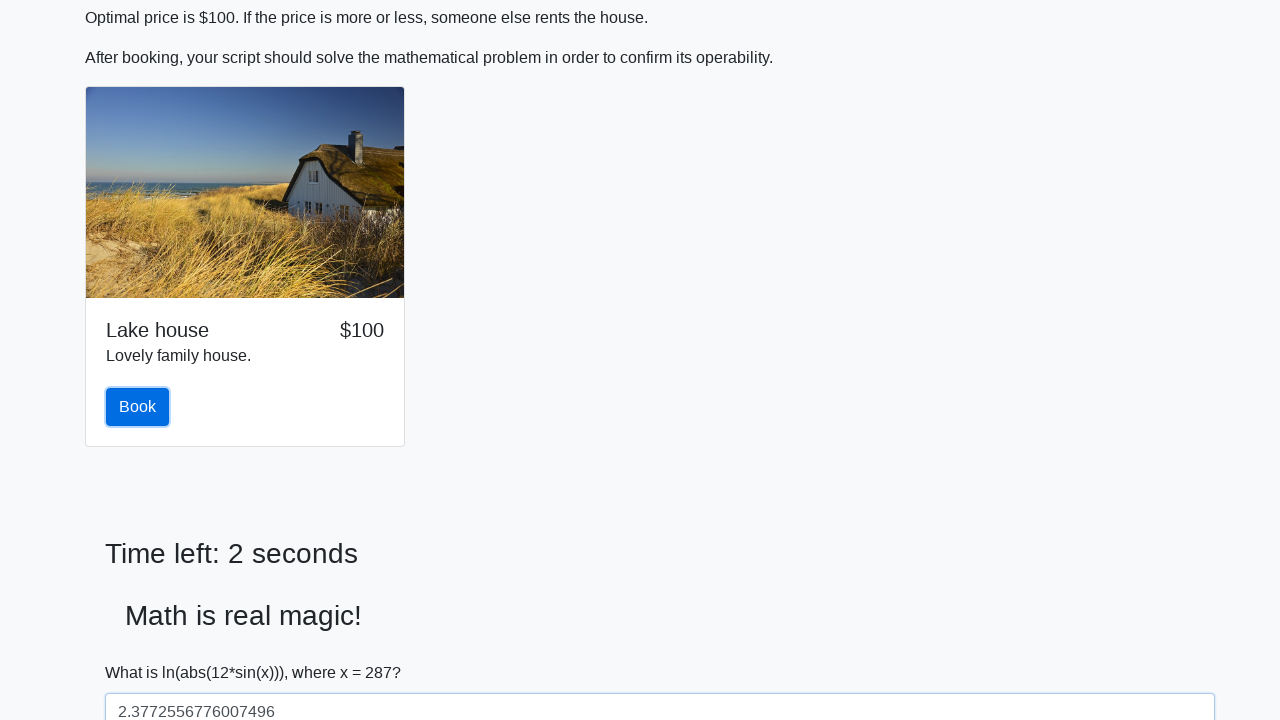

Submitted the form at (143, 651) on [type="submit"]
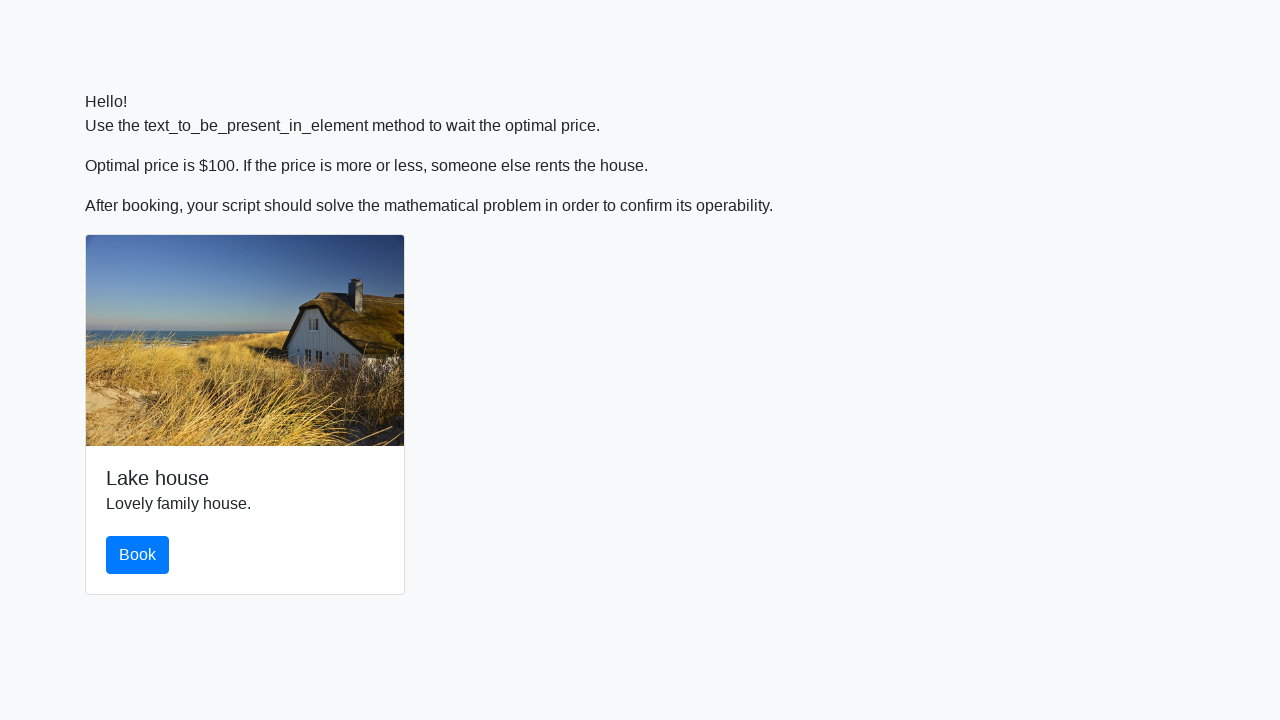

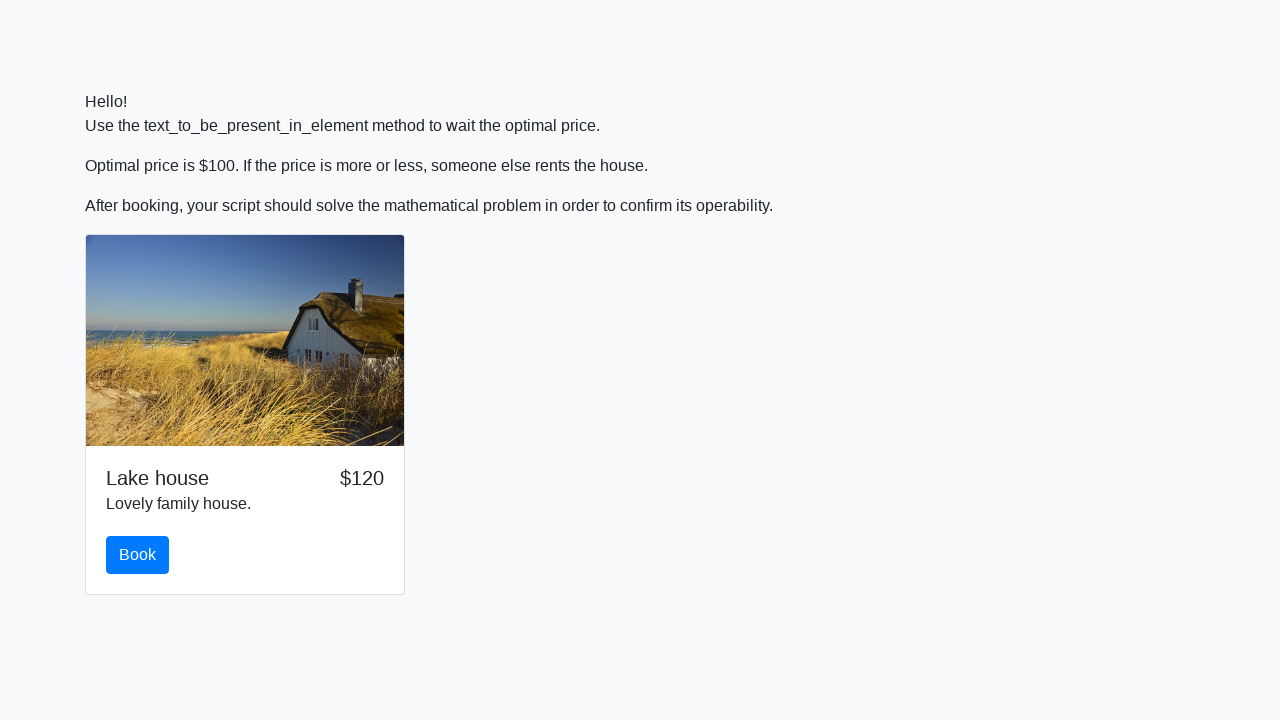